Searches for a song on YouTube Music, clicks on the first result, waits for the player to load, and handles potential ads before playing

Starting URL: https://music.youtube.com/search?q=bohemian+rhapsody

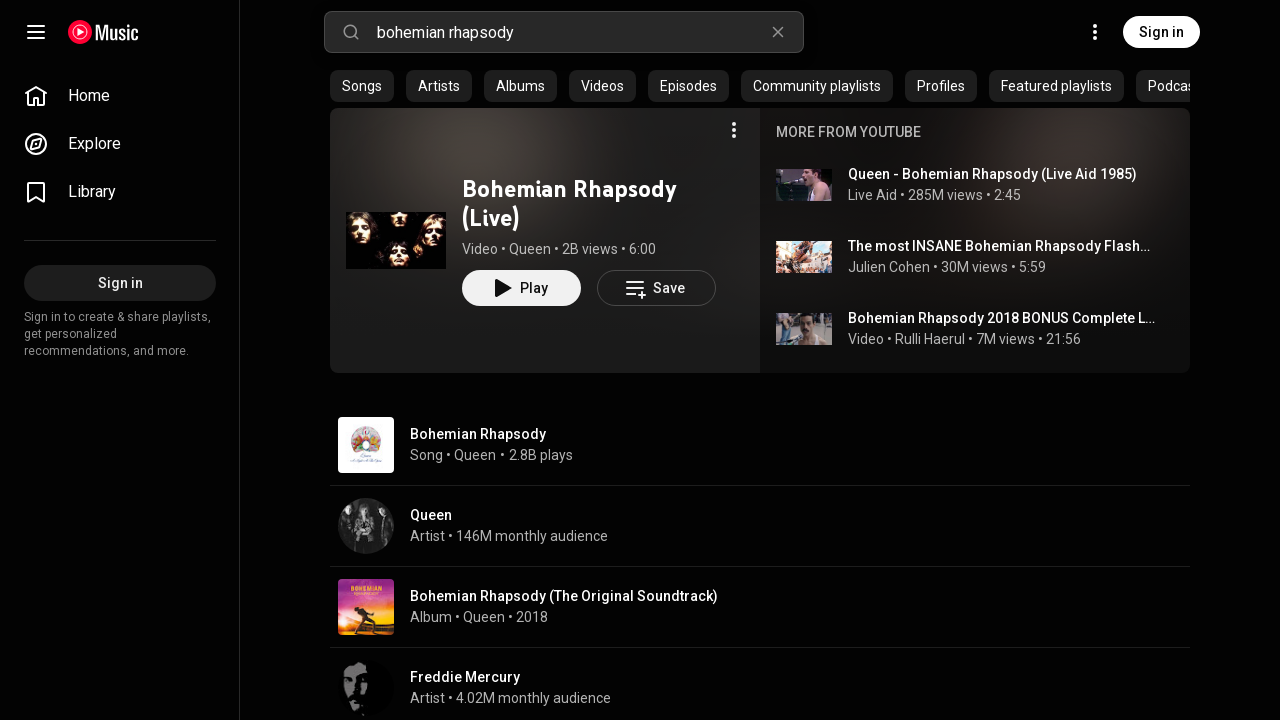

Waited for song results shelf to load
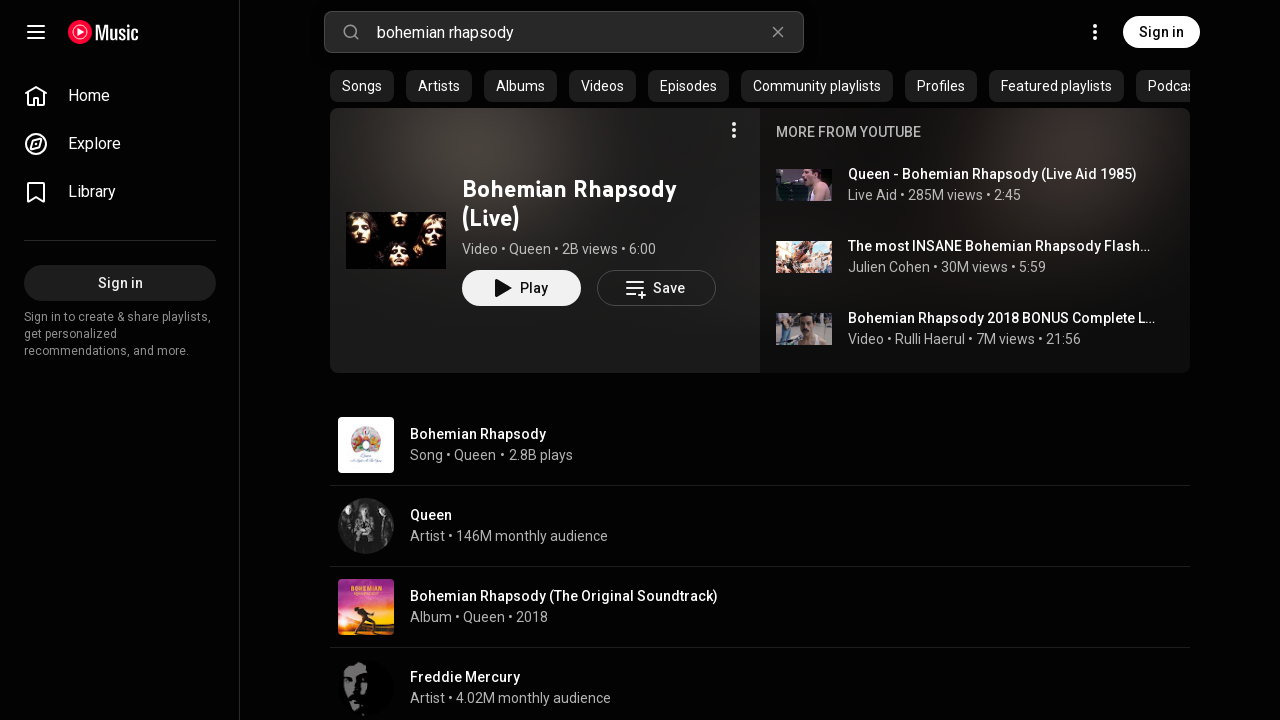

Clicked on the first song result at (993, 174) on ytmusic-responsive-list-item-renderer:first-of-type a
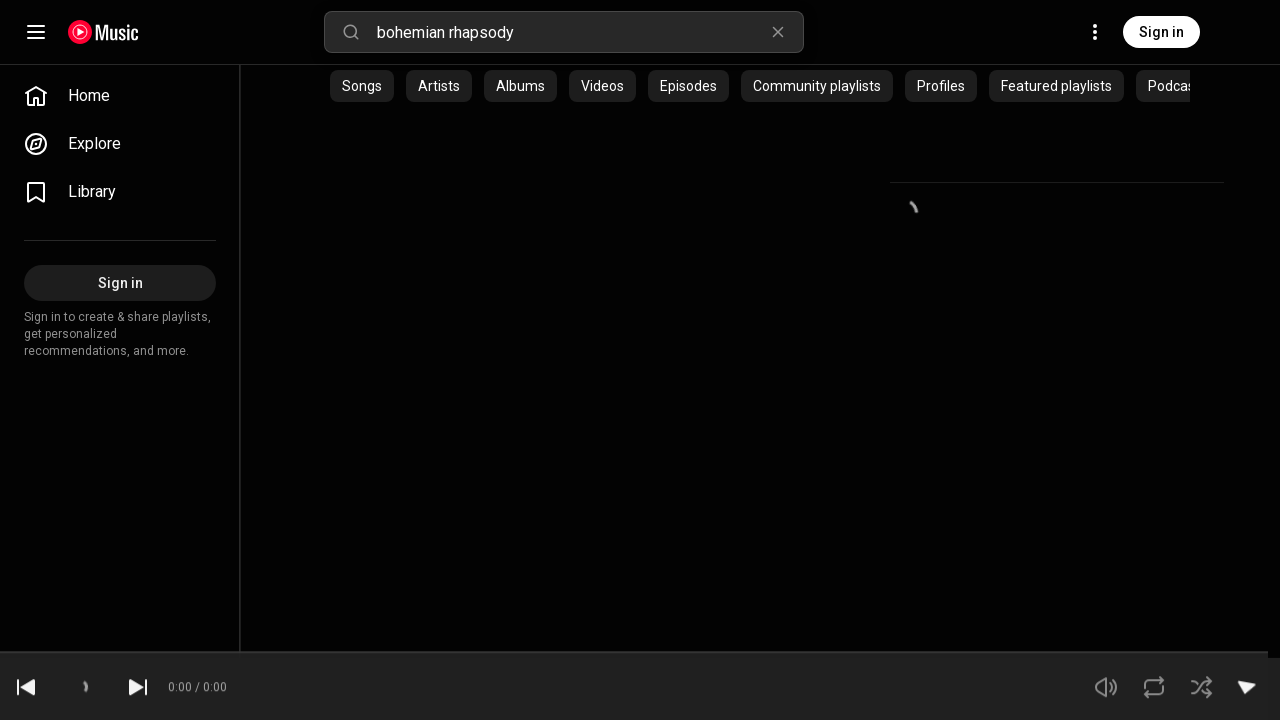

Waited for player controls to load
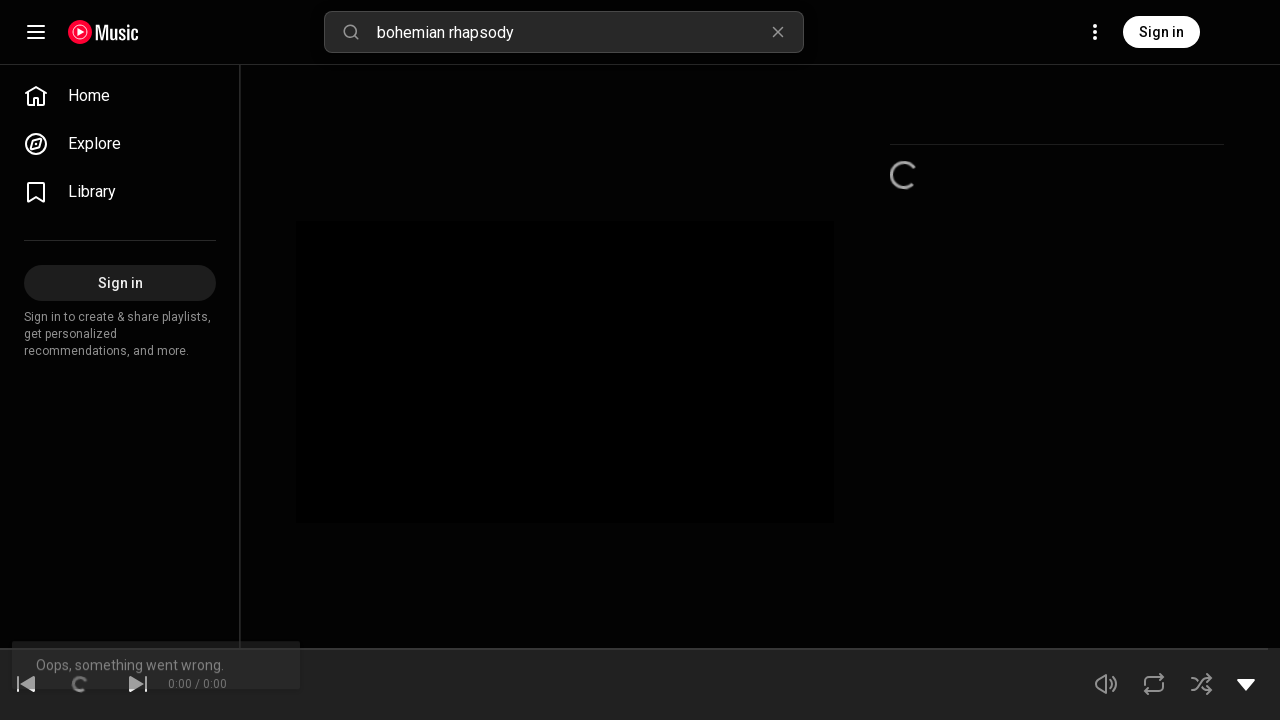

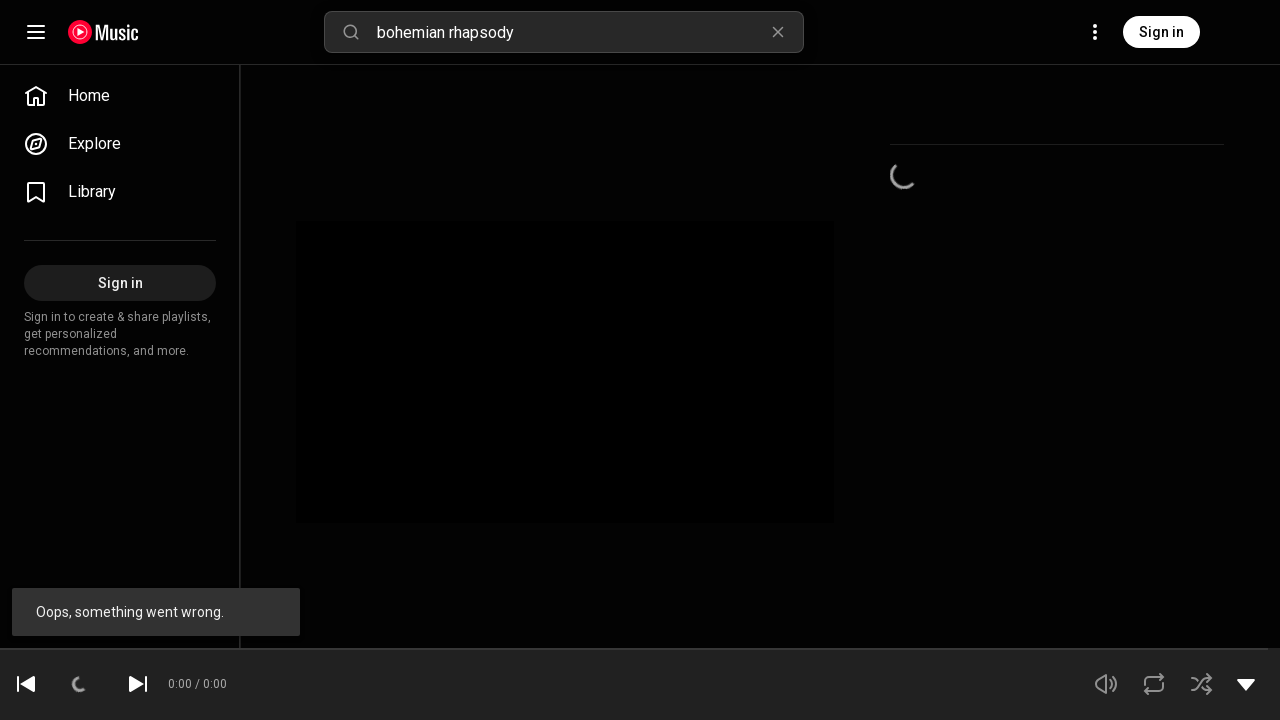